Tests dynamic content loading by clicking a start button and verifying that "Hello World!" text appears after loading

Starting URL: https://the-internet.herokuapp.com/dynamic_loading/1

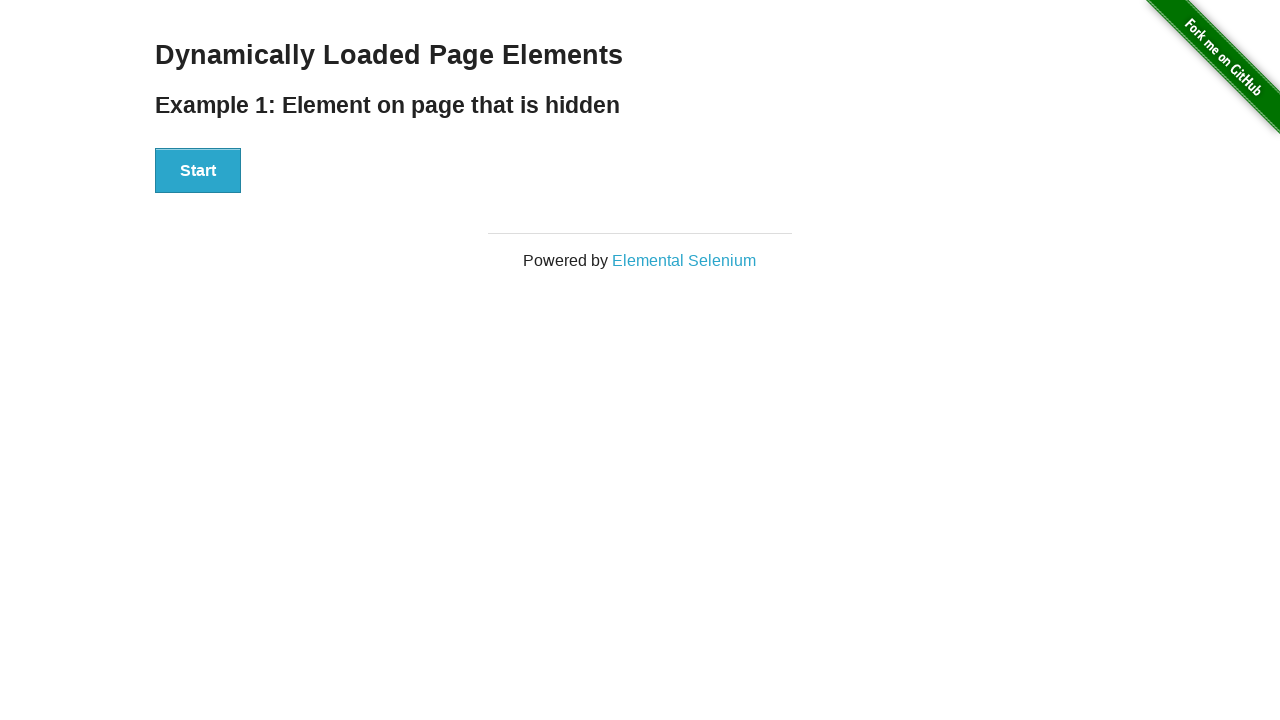

Clicked Start button to trigger dynamic content loading at (198, 171) on button:has-text('Start')
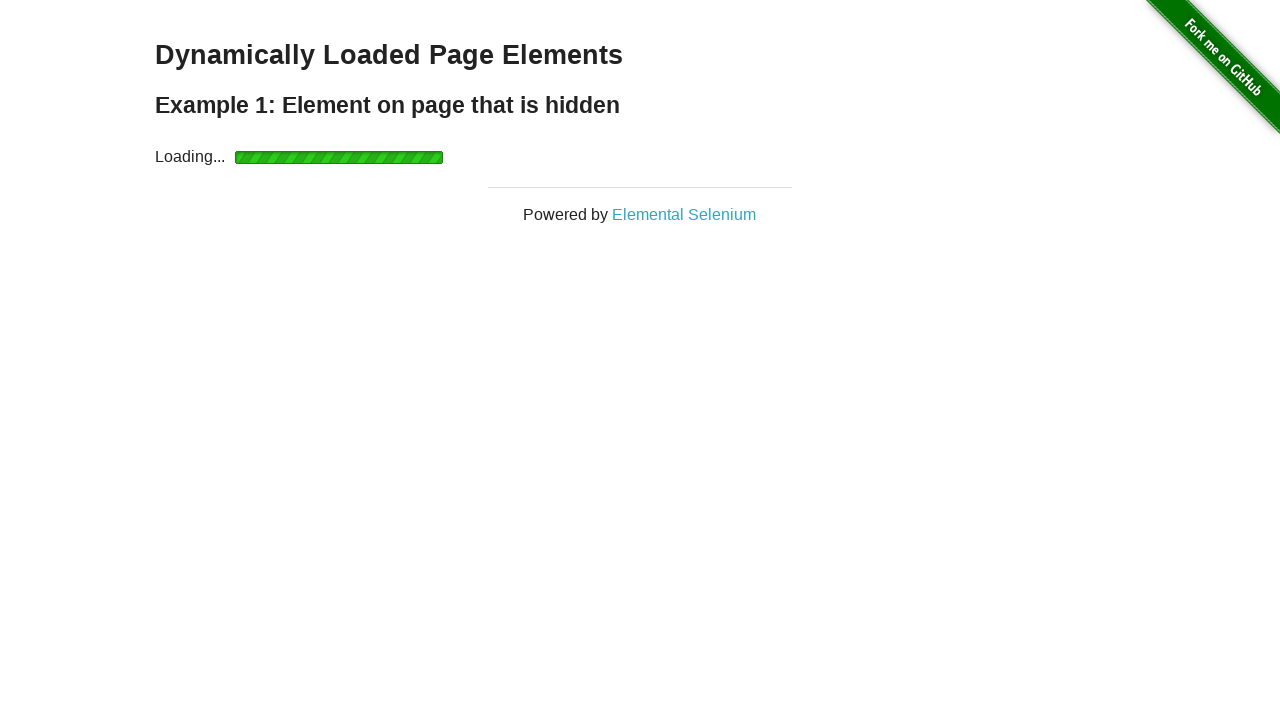

Waited for 'Hello World!' heading to become visible
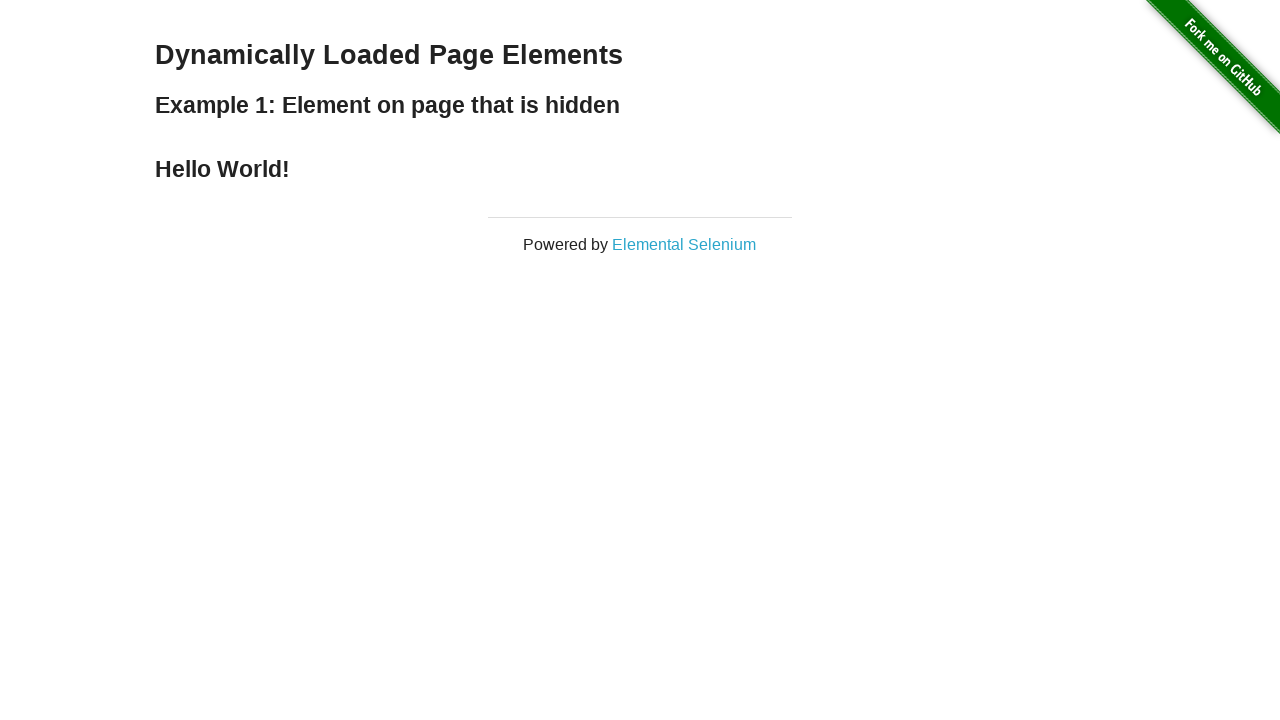

Located 'Hello World!' heading element
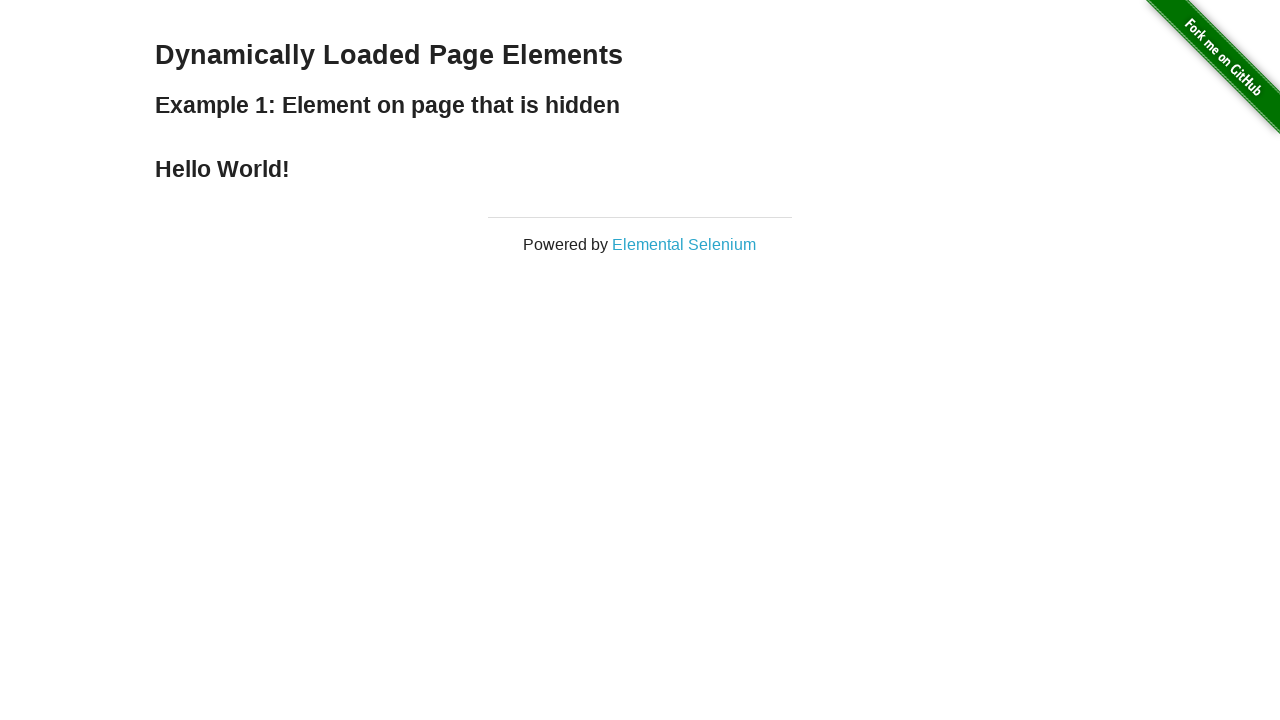

Verified that 'Hello World!' text is present and correct
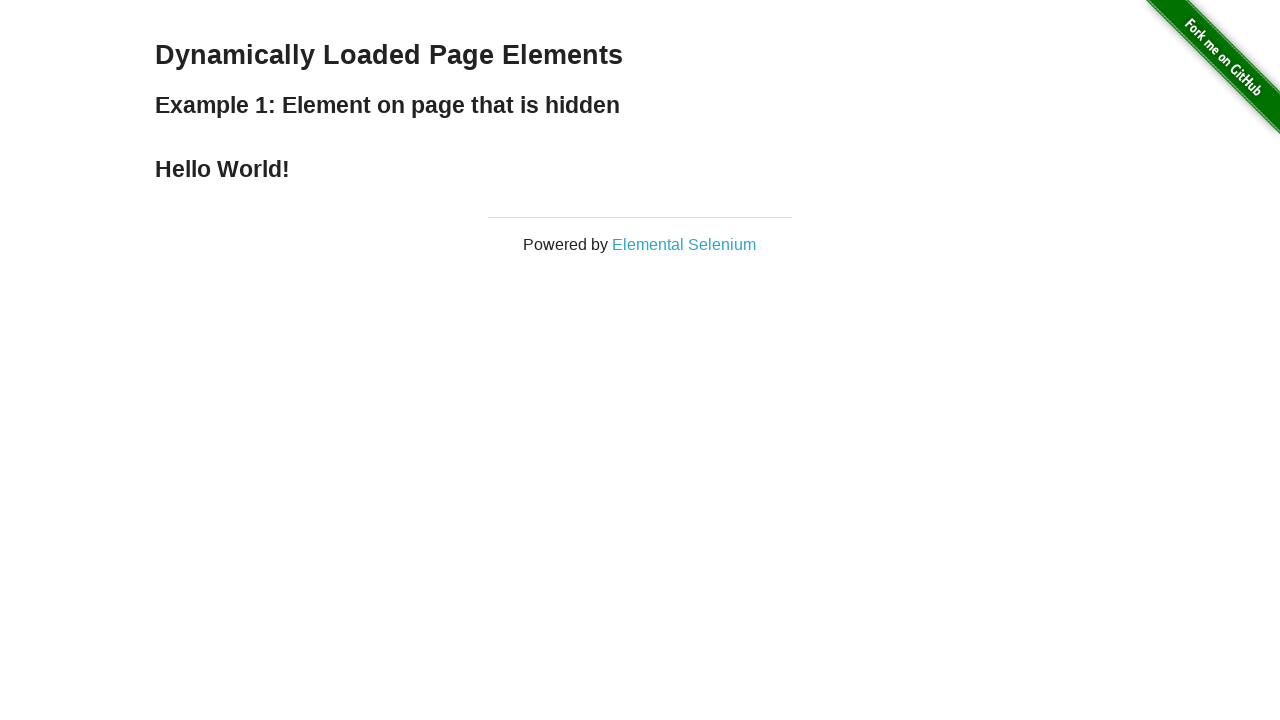

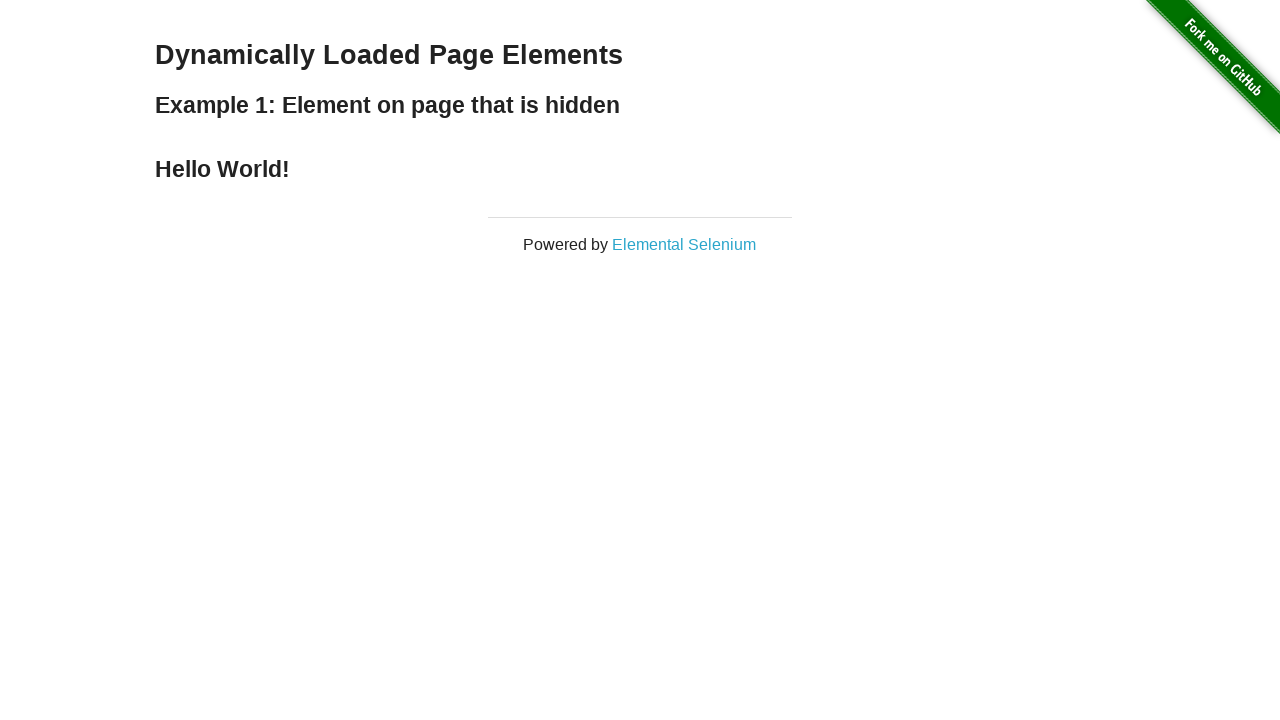